Tests deleting an item from the list and verifies the total count changes

Starting URL: http://immense-hollows-74271.herokuapp.com/

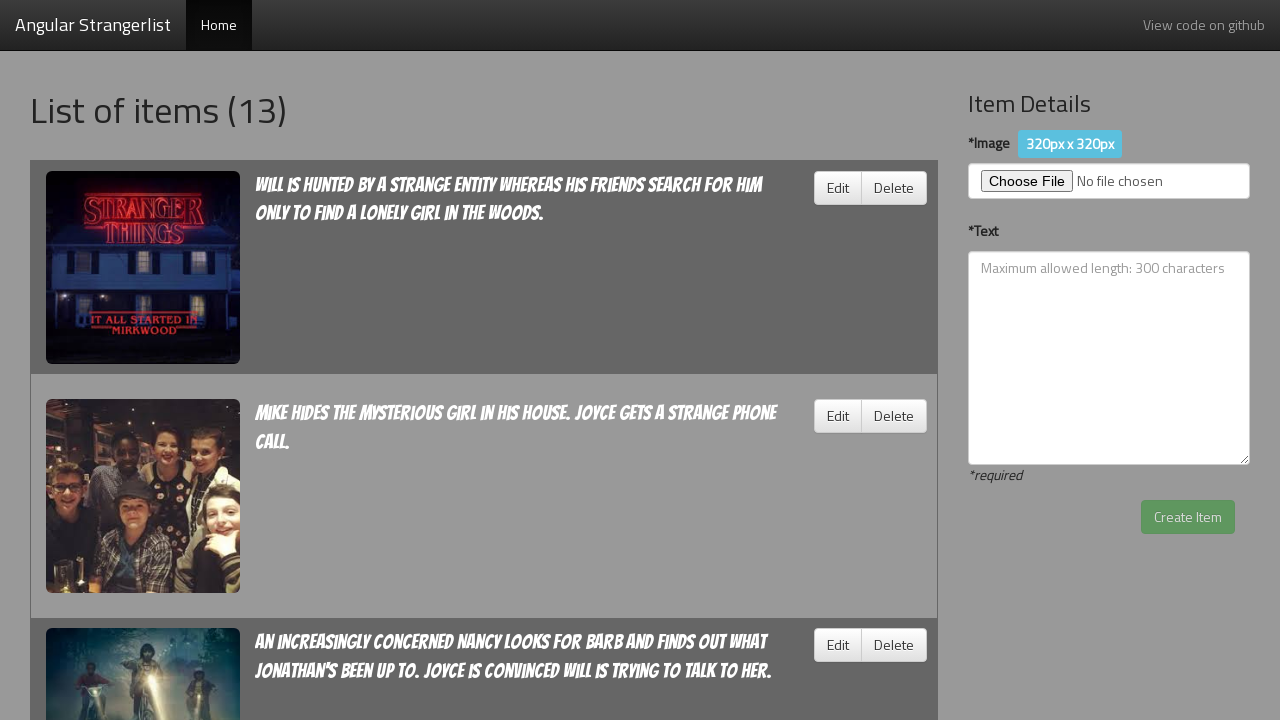

Clicked delete button for the first item in the list at (894, 188) on li:first-child button:has-text('Delete'), li:first-child [class*='delete']
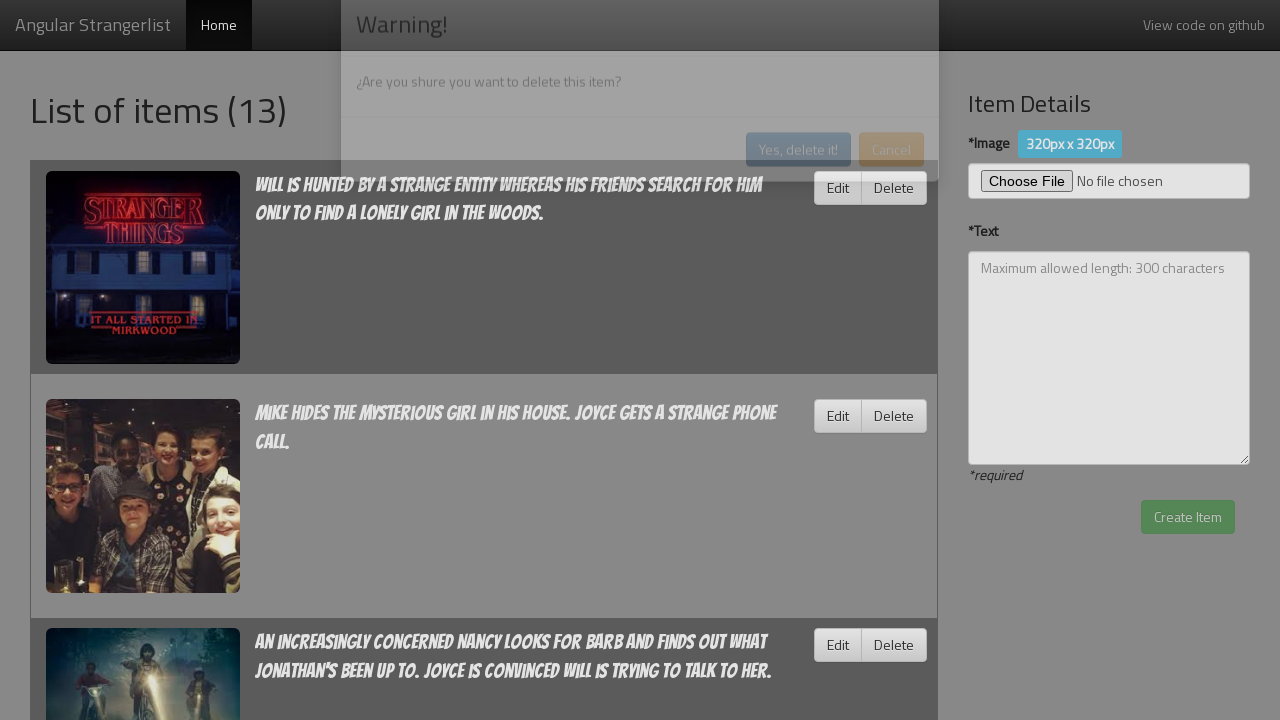

Set up dialog handler to accept confirmation dialogs
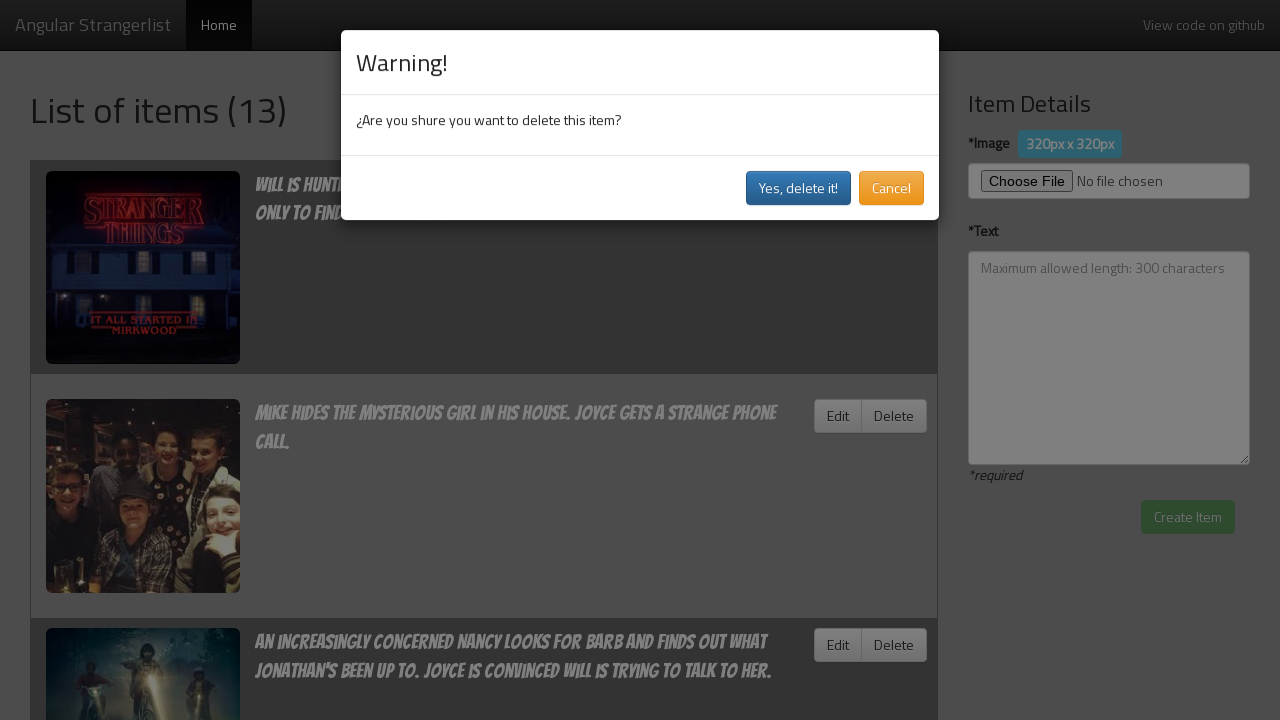

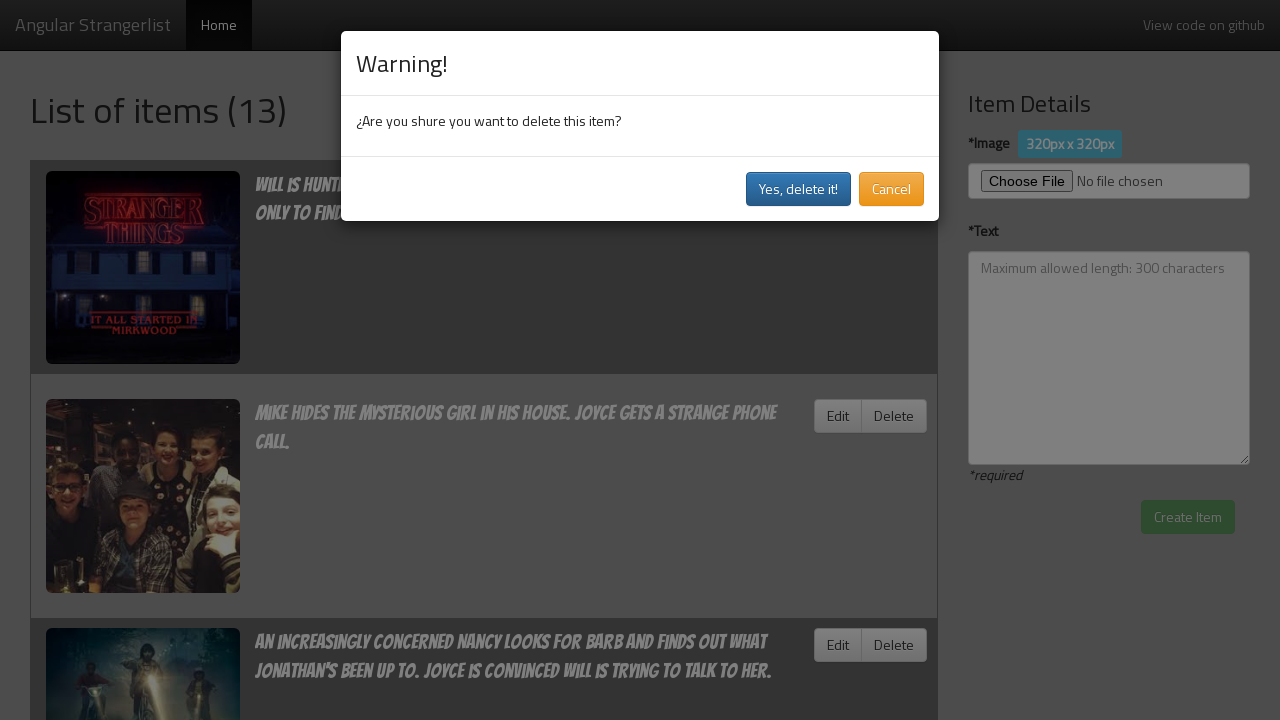